Tests footer link navigation by opening discount coupon links in new tabs using keyboard shortcuts and switching between windows

Starting URL: https://rahulshettyacademy.com/AutomationPractice/#

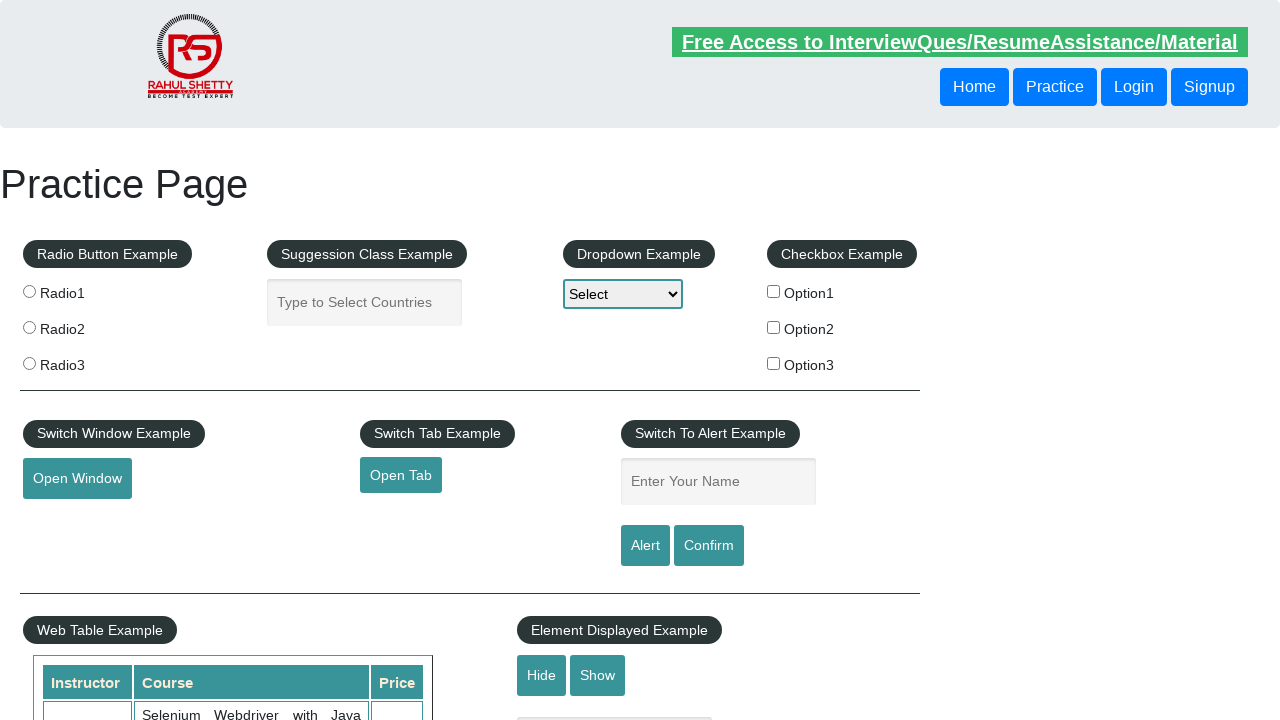

Located footer section with ID 'gf-BIG'
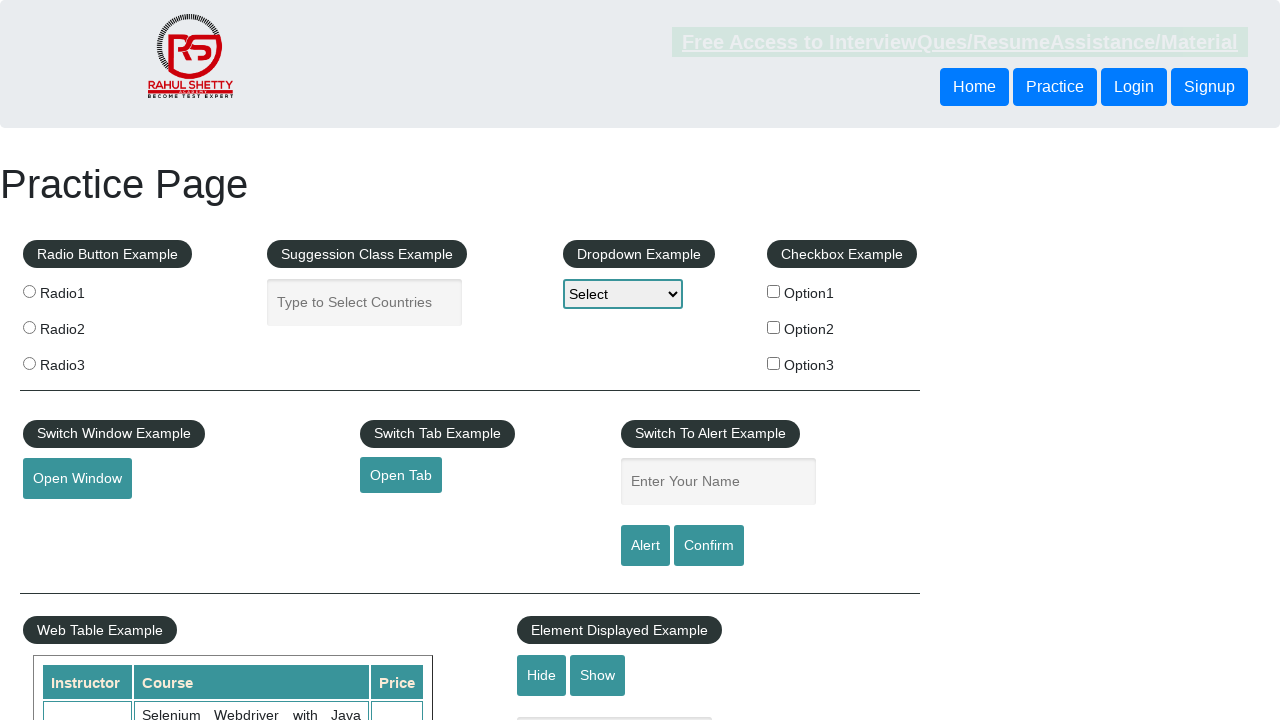

Located discount coupons section in footer
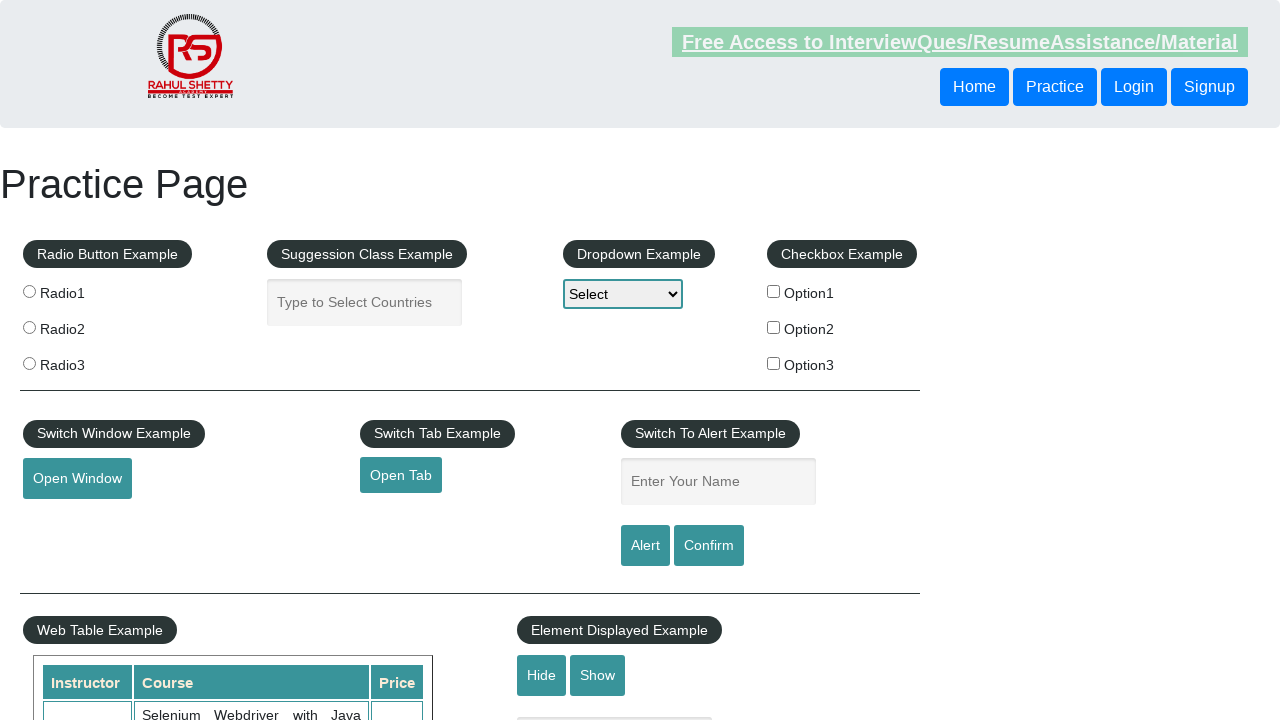

Located all coupon links
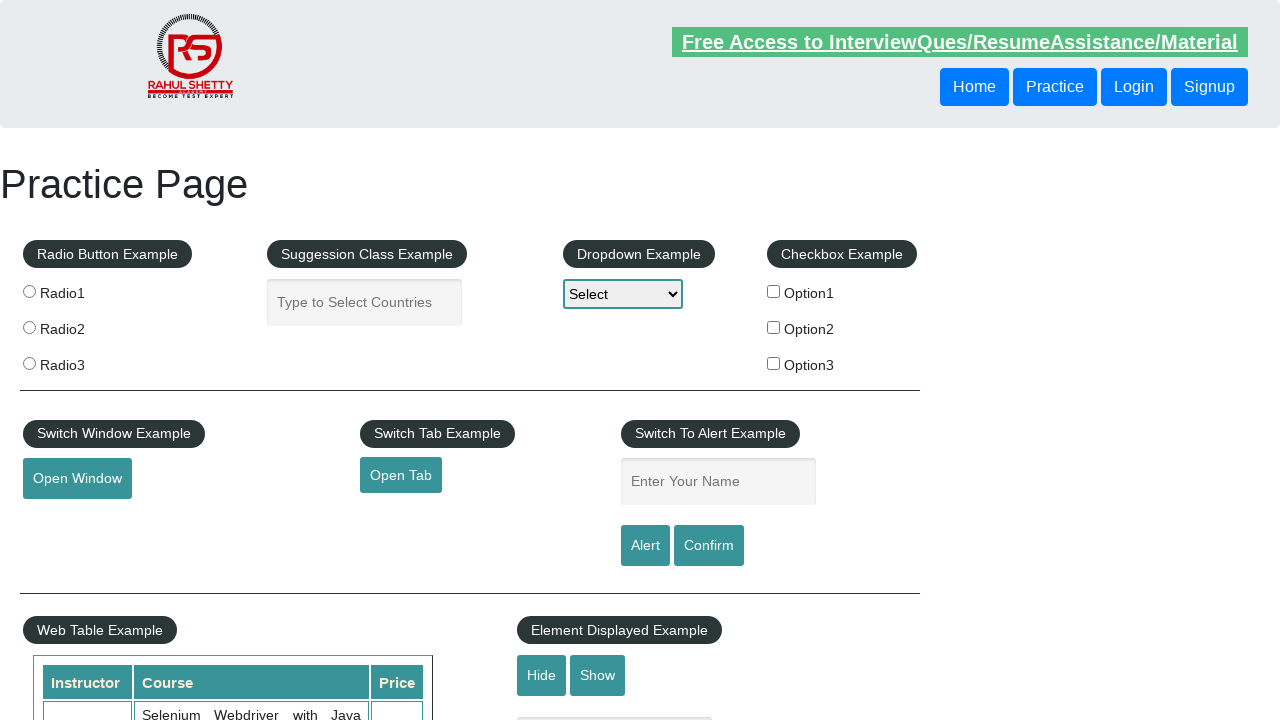

Found 5 coupon links in total
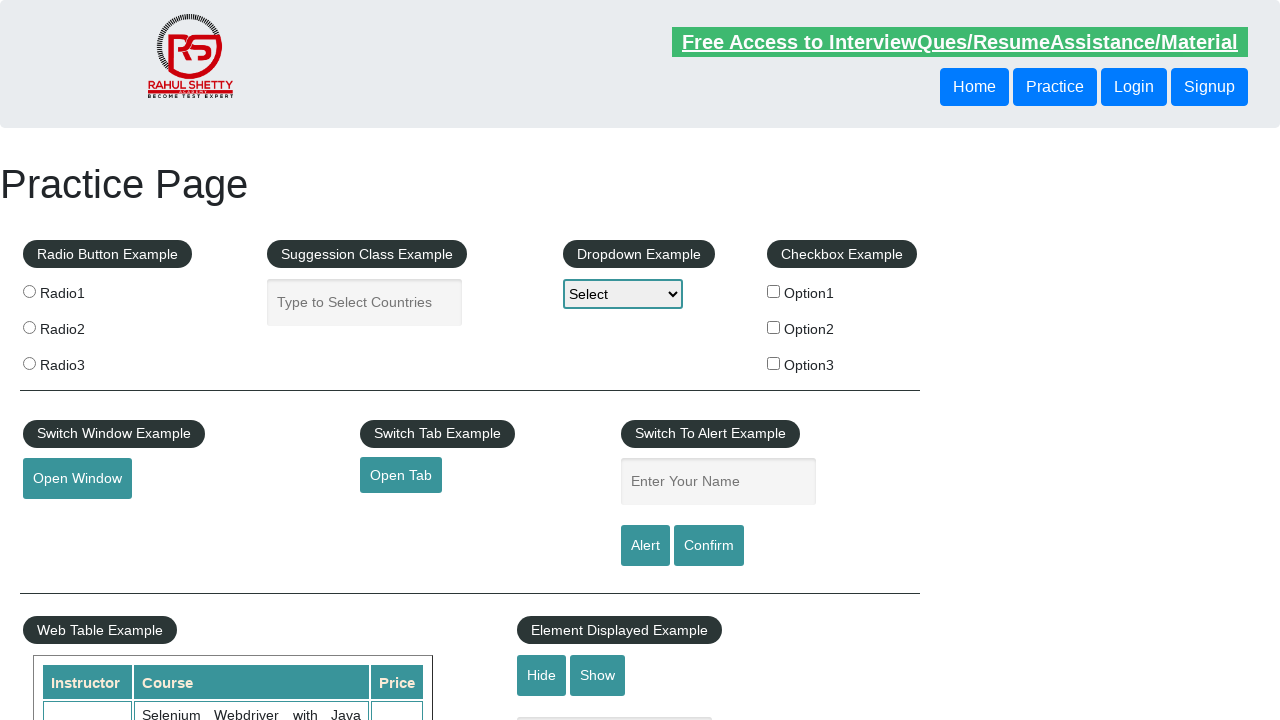

Opened coupon link 1 in new tab using Ctrl+Click at (68, 520) on #gf-BIG >> xpath=//table/tbody/tr/td[1]/ul >> a >> nth=1
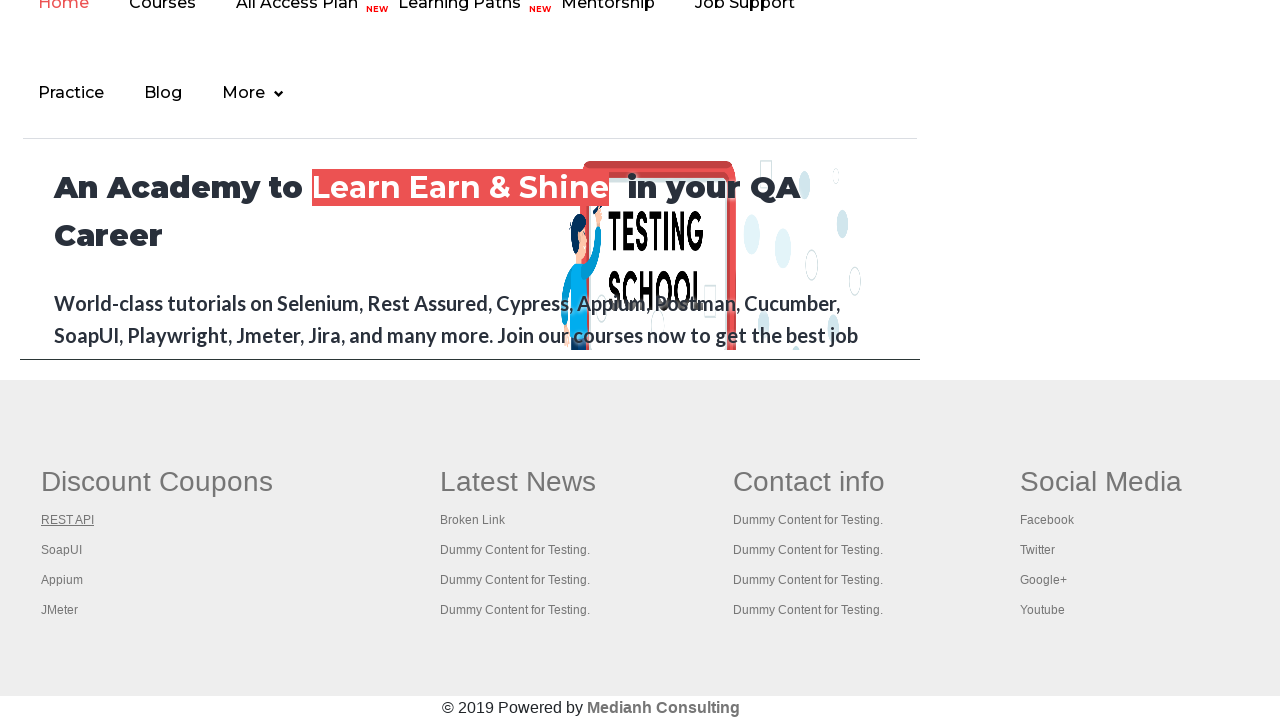

Waited 1 second after opening link 1
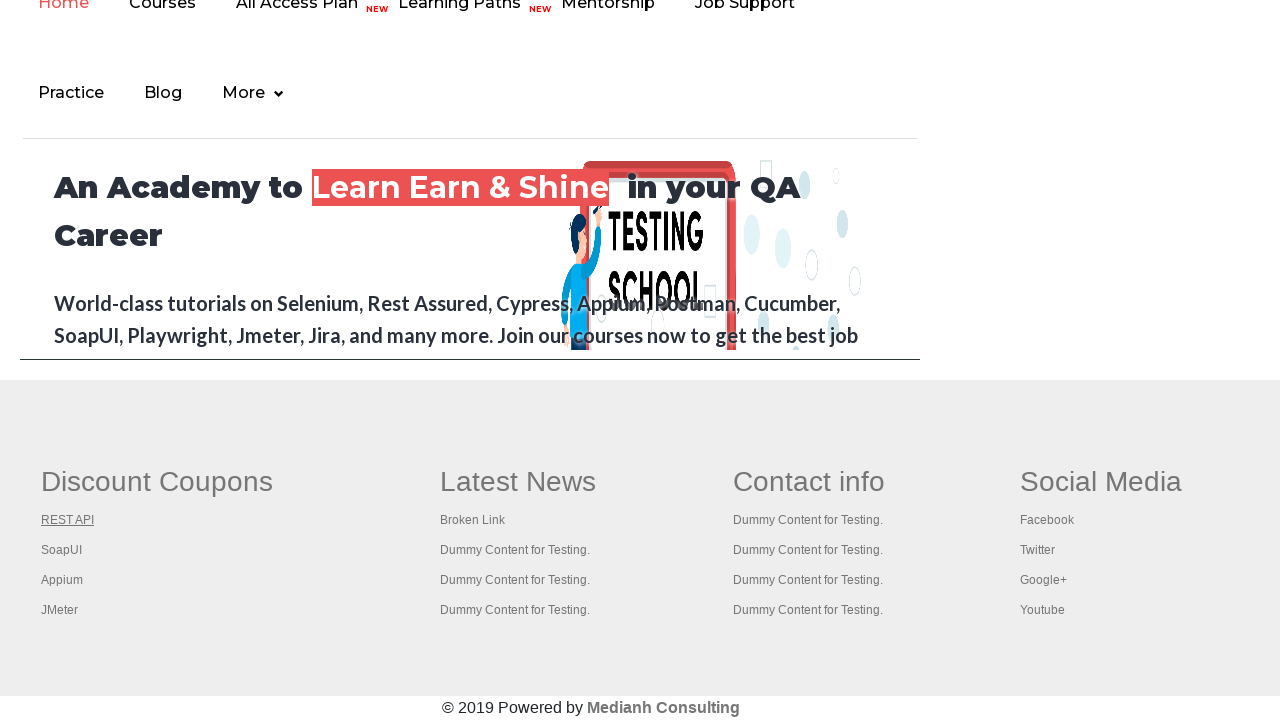

Opened coupon link 2 in new tab using Ctrl+Click at (62, 550) on #gf-BIG >> xpath=//table/tbody/tr/td[1]/ul >> a >> nth=2
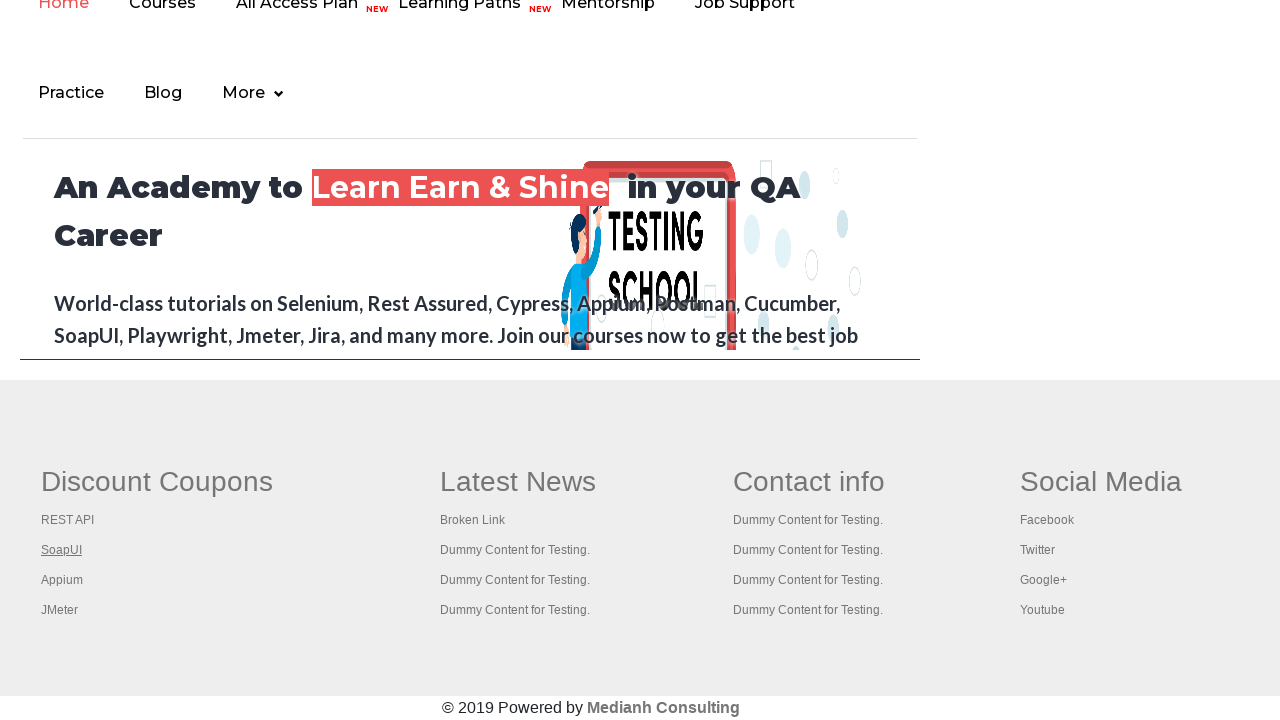

Waited 1 second after opening link 2
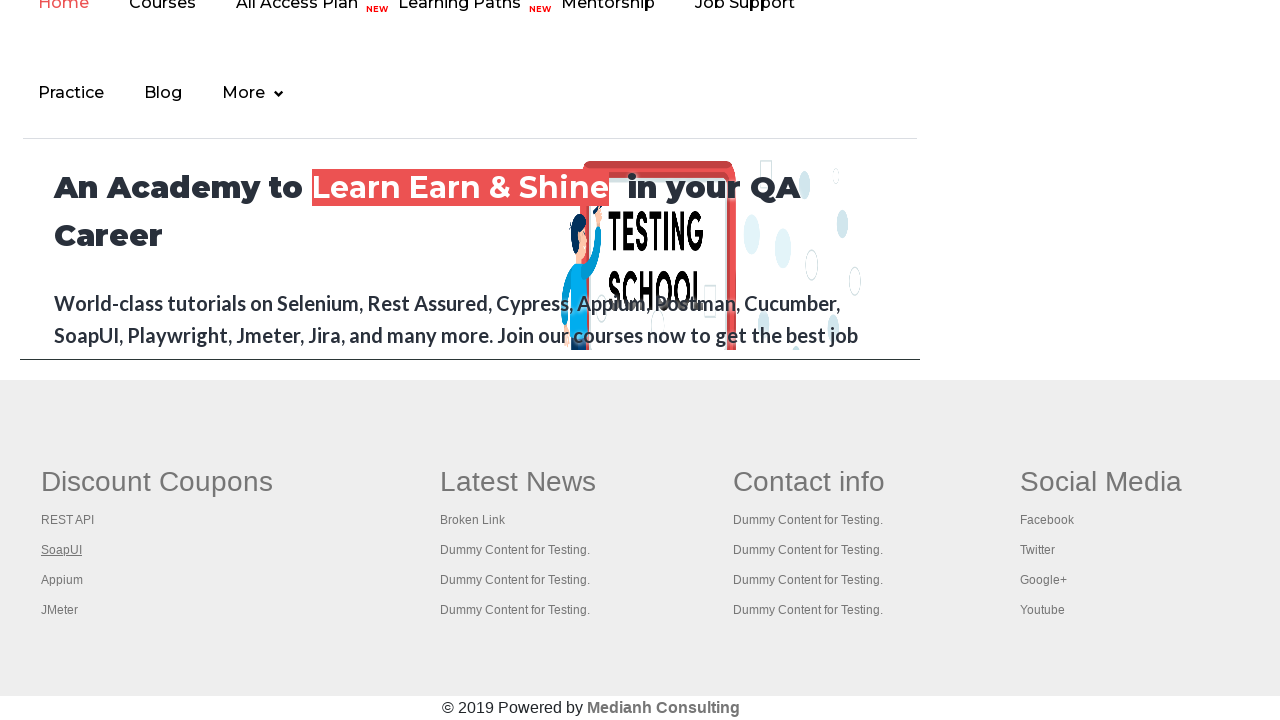

Opened coupon link 3 in new tab using Ctrl+Click at (62, 580) on #gf-BIG >> xpath=//table/tbody/tr/td[1]/ul >> a >> nth=3
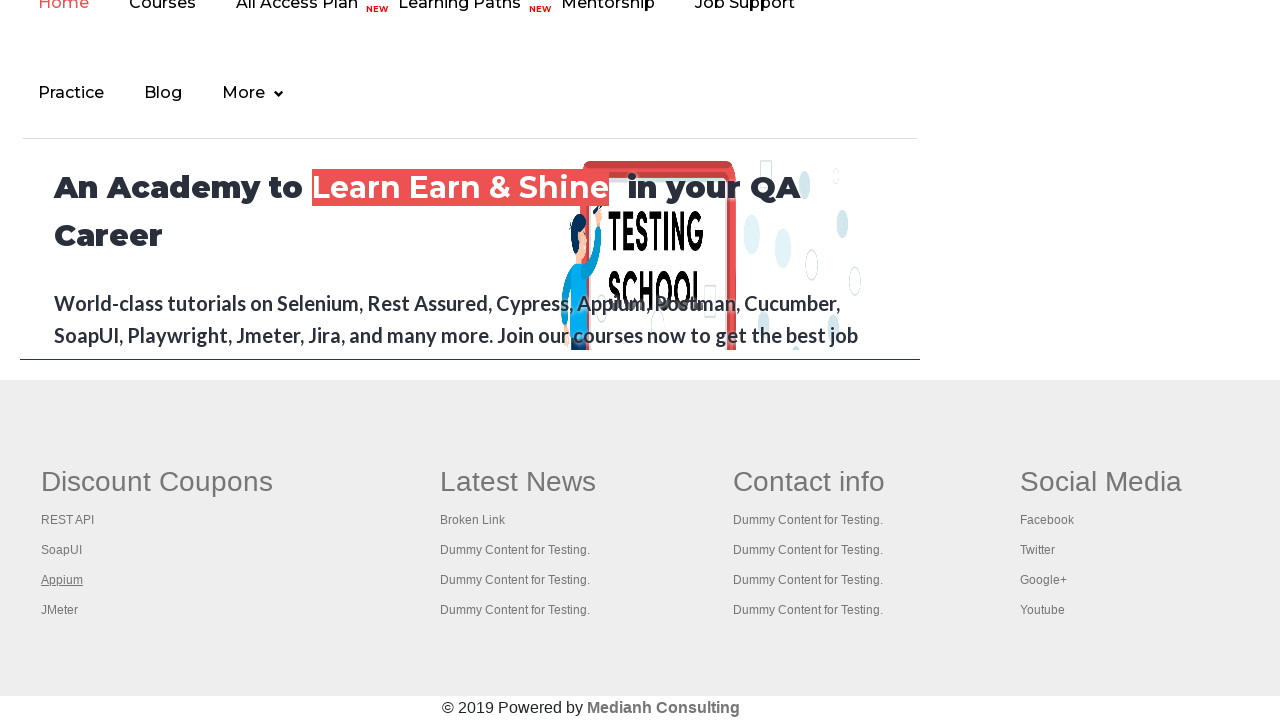

Waited 1 second after opening link 3
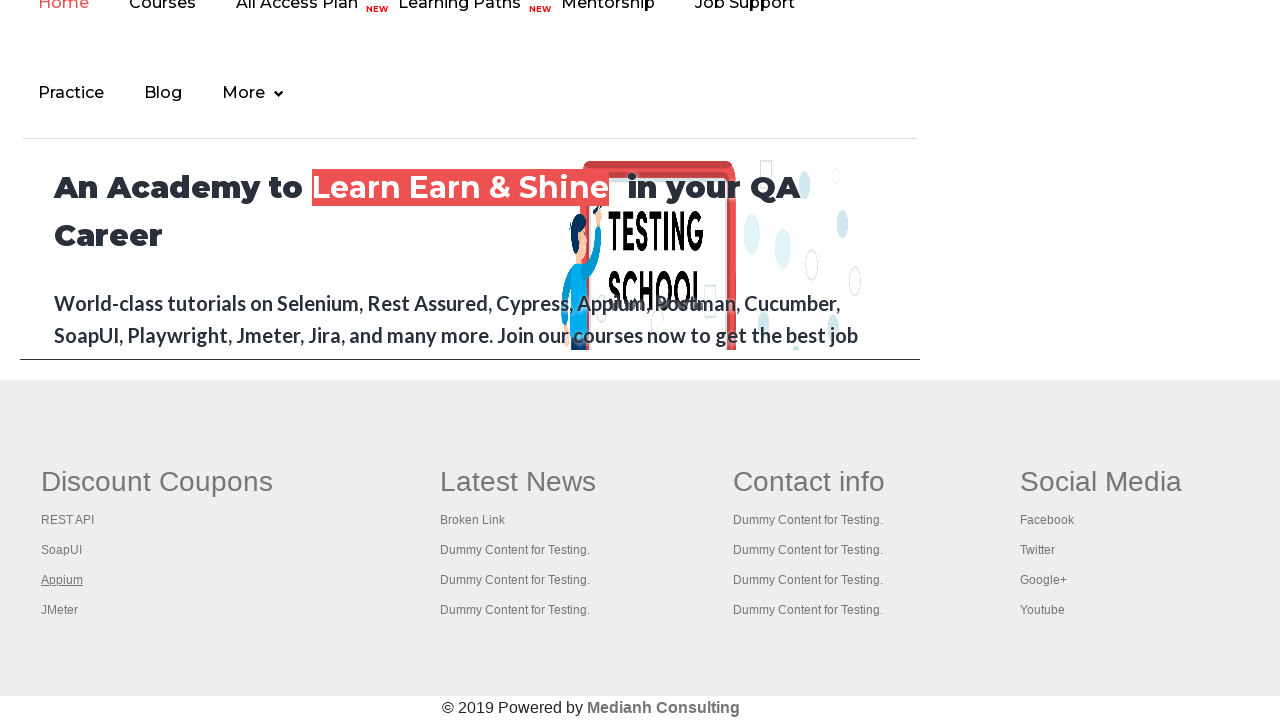

Opened coupon link 4 in new tab using Ctrl+Click at (60, 610) on #gf-BIG >> xpath=//table/tbody/tr/td[1]/ul >> a >> nth=4
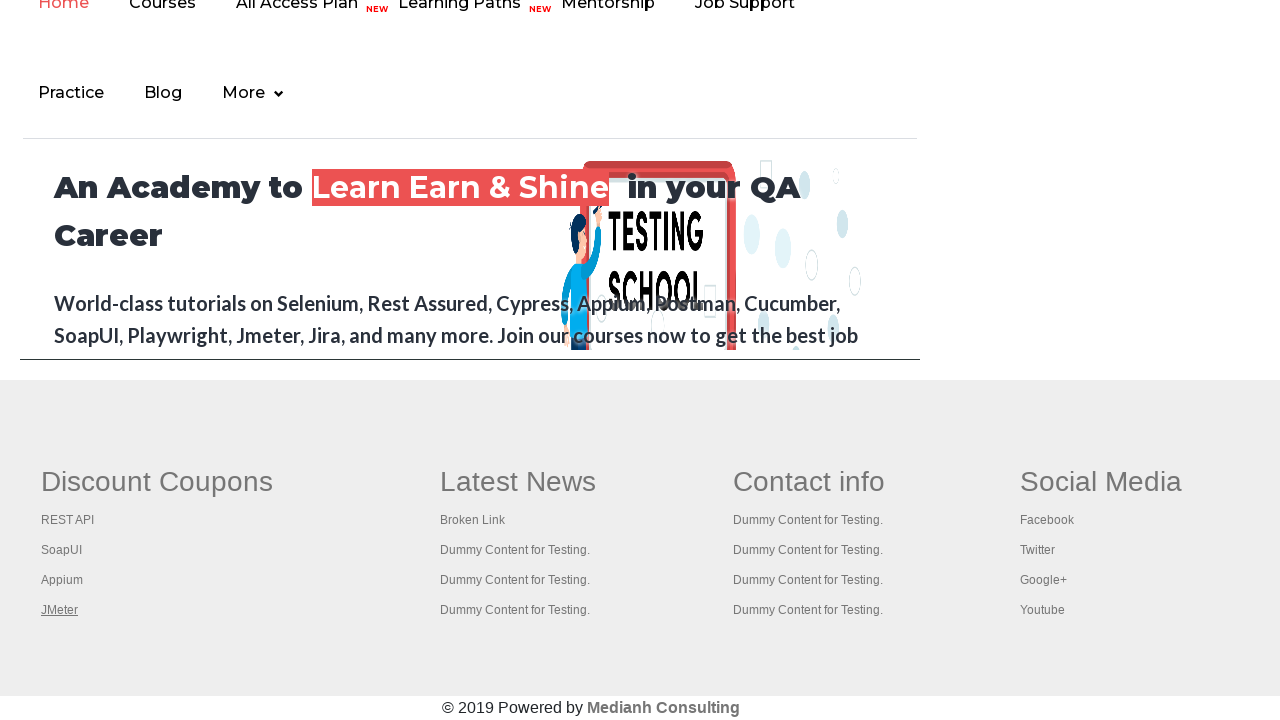

Waited 1 second after opening link 4
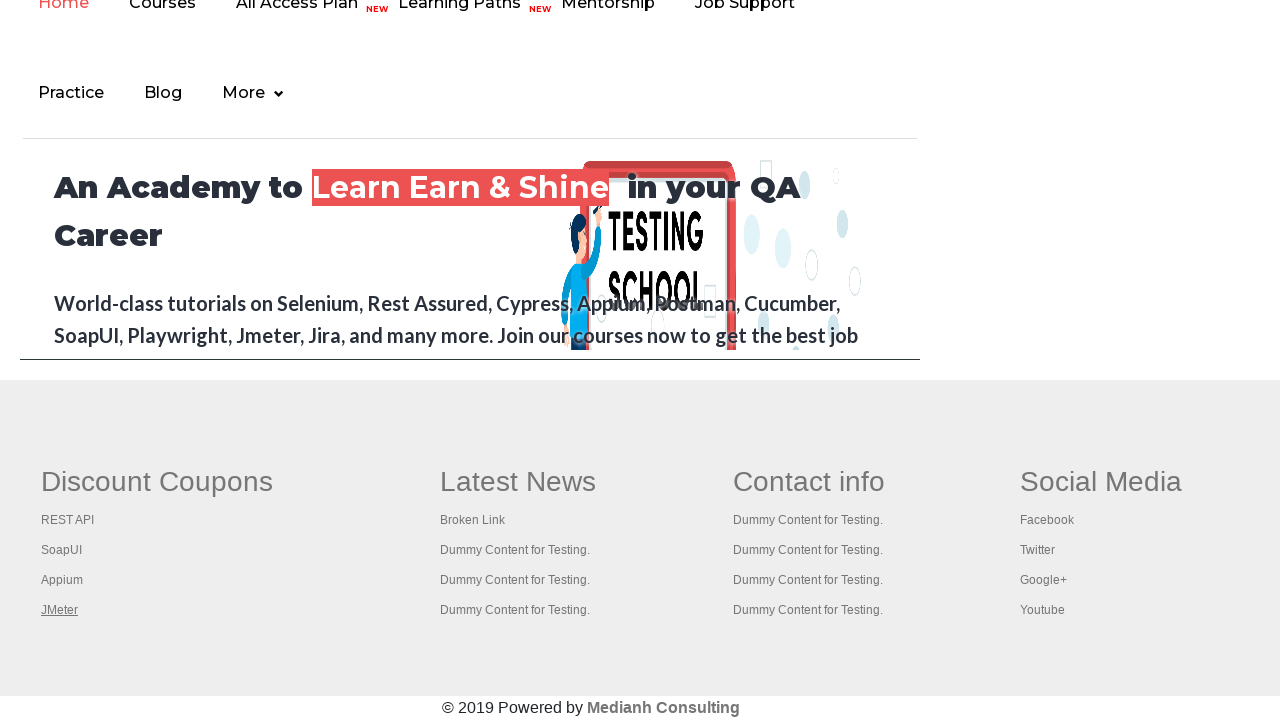

Retrieved all 5 open pages from context
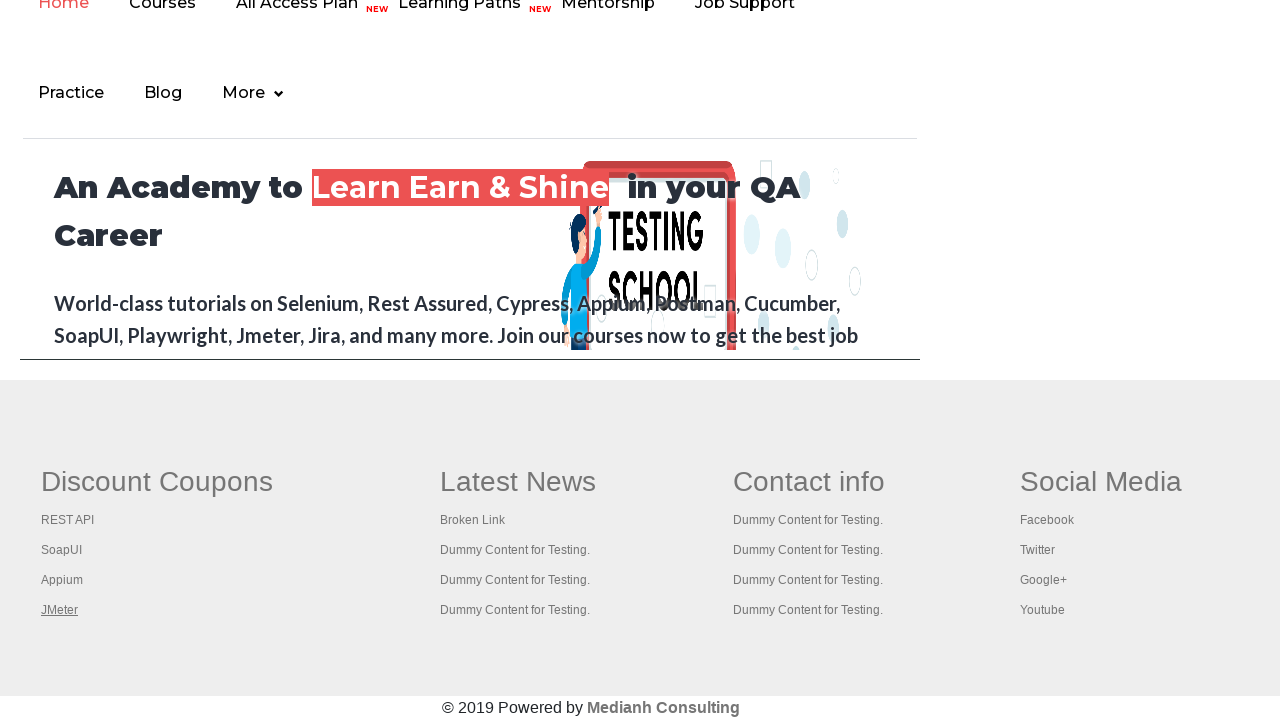

Switched to tab and brought it to front
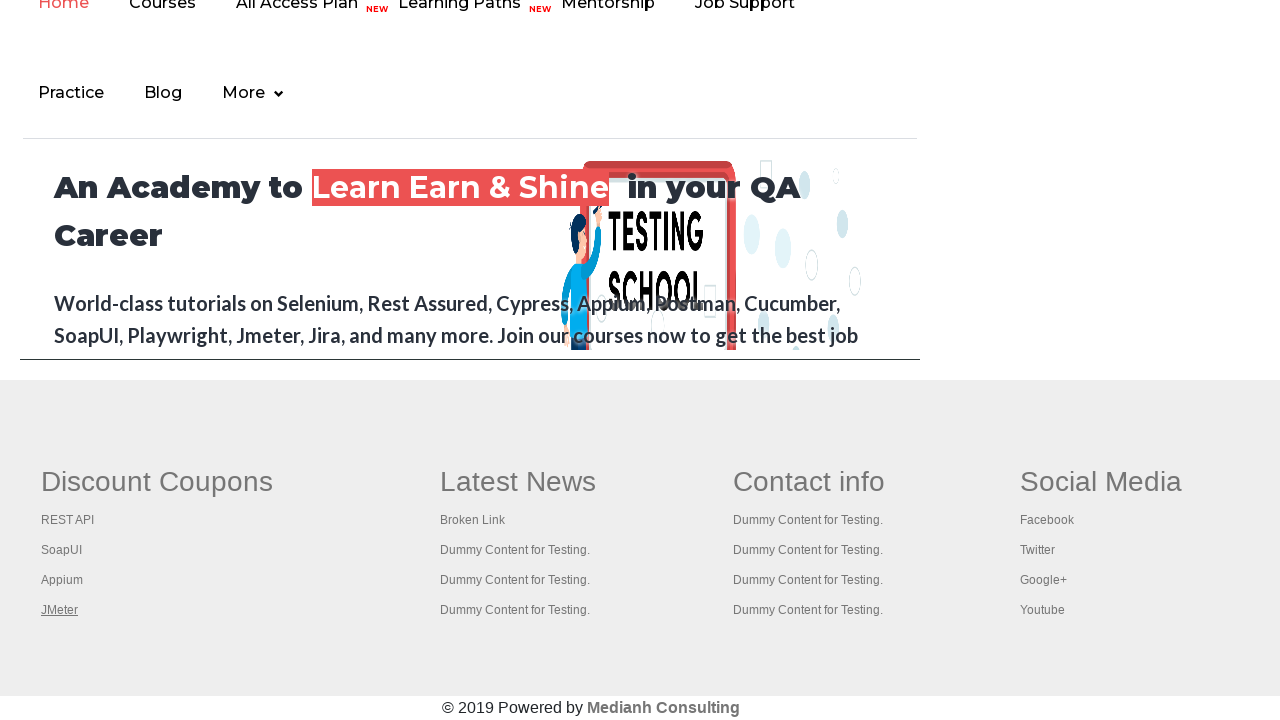

Page reached 'domcontentloaded' state
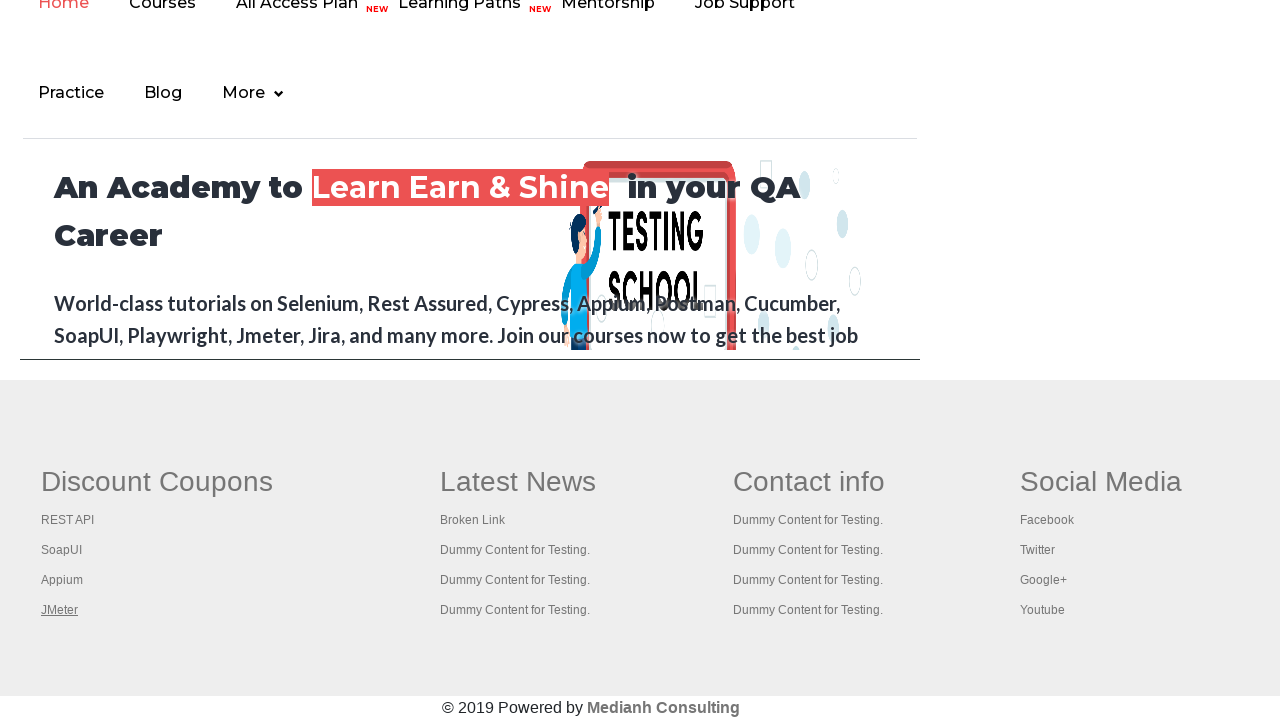

Switched to tab and brought it to front
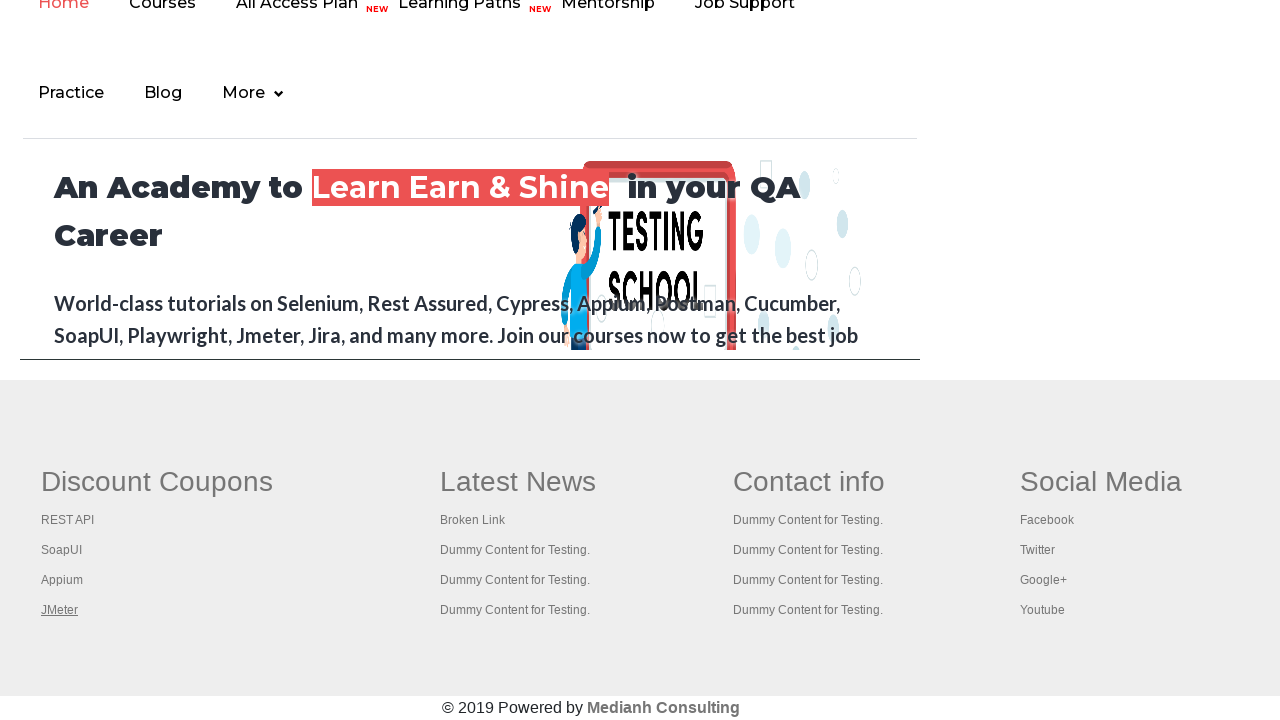

Page reached 'domcontentloaded' state
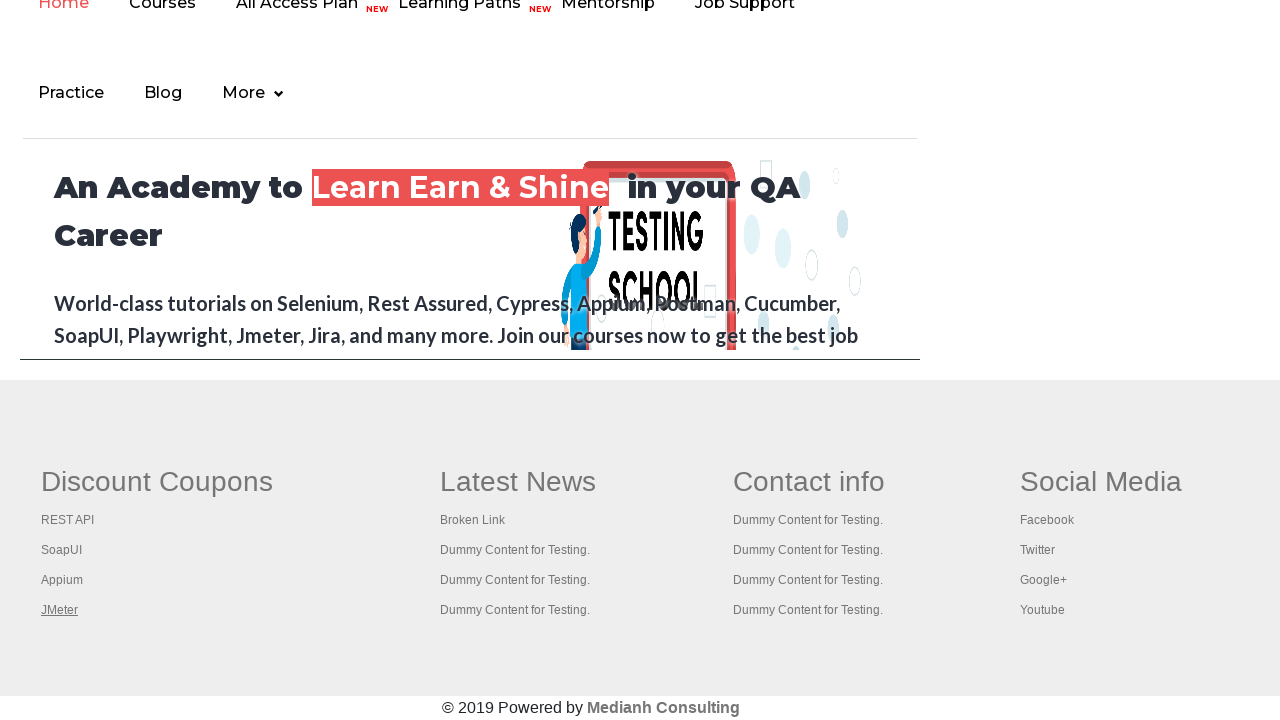

Switched to tab and brought it to front
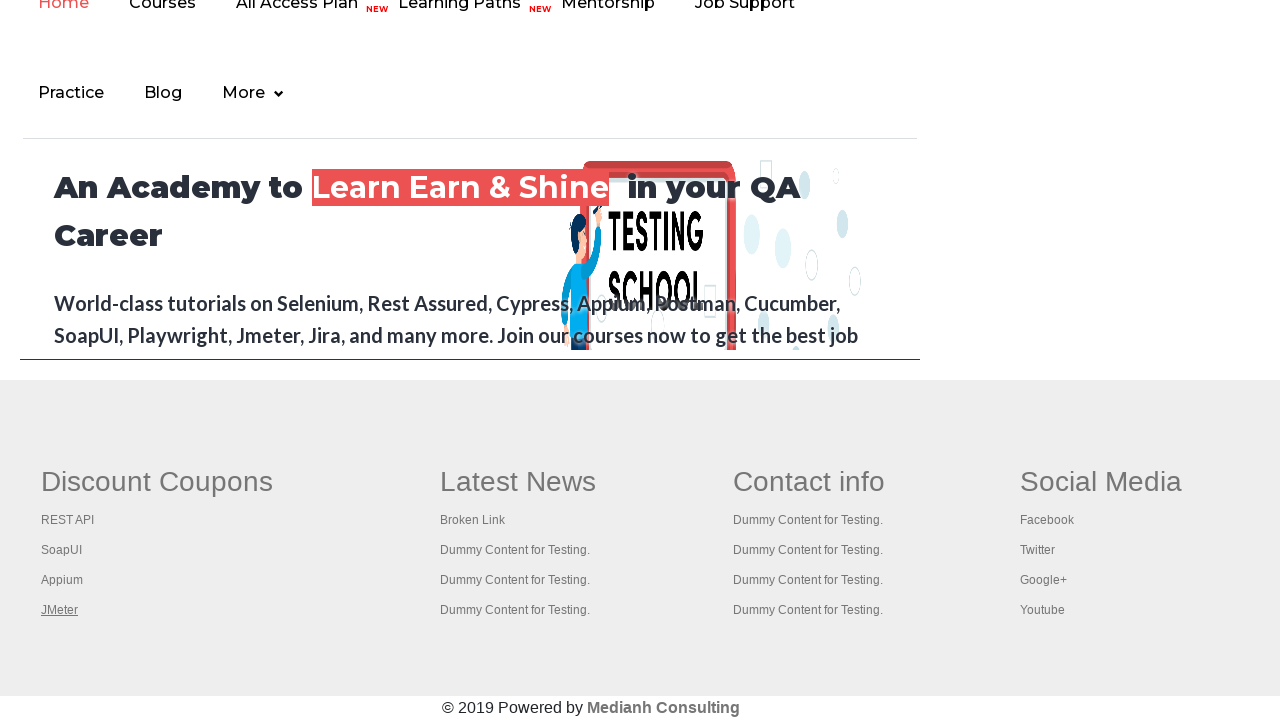

Page reached 'domcontentloaded' state
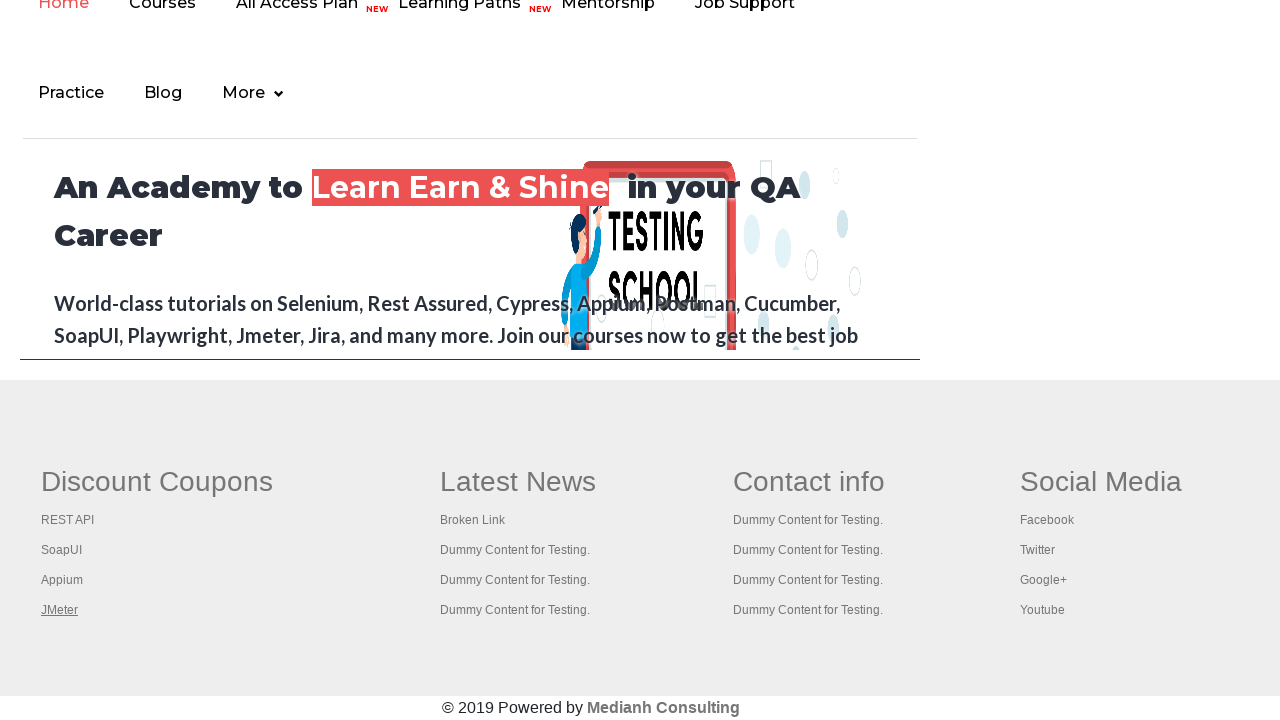

Switched to tab and brought it to front
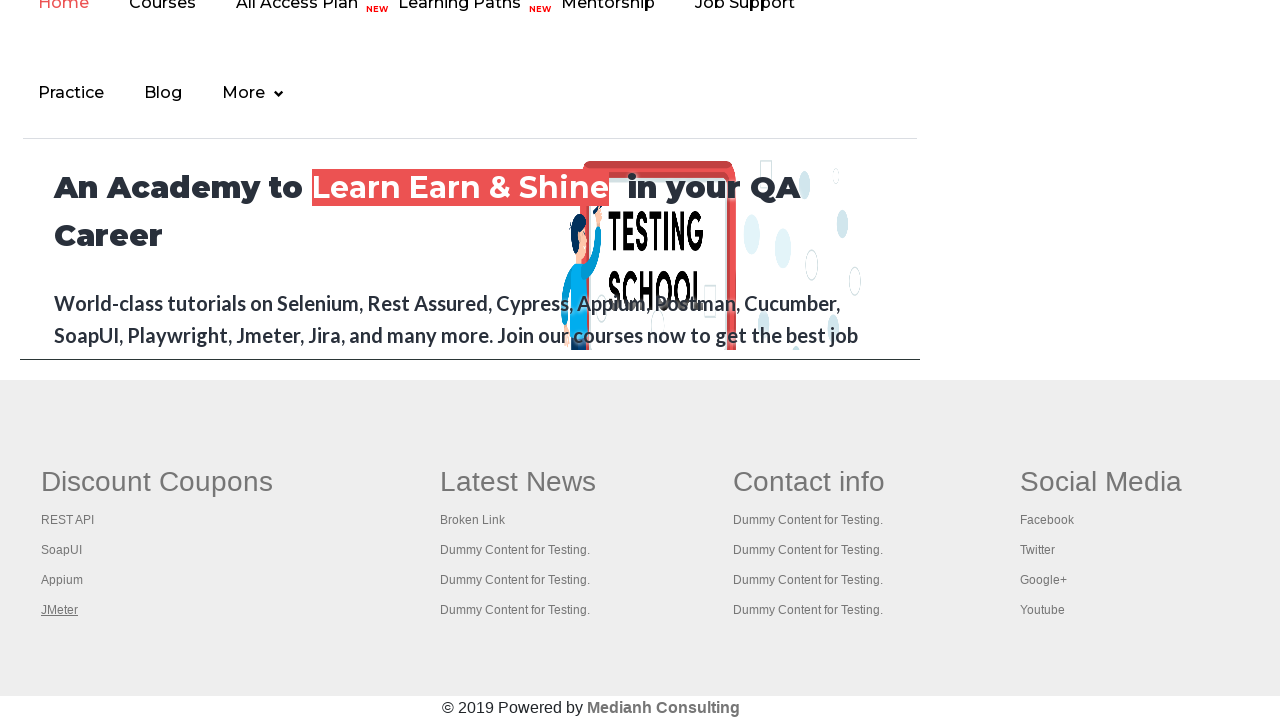

Page reached 'domcontentloaded' state
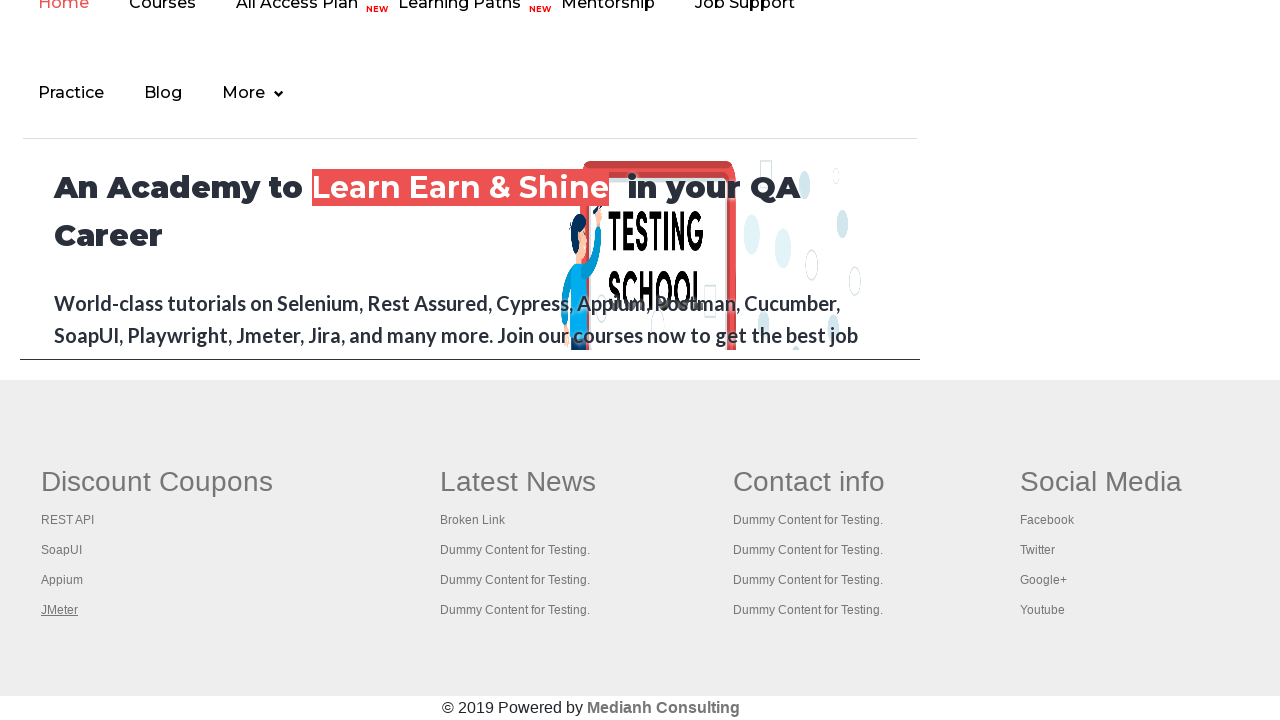

Switched to tab and brought it to front
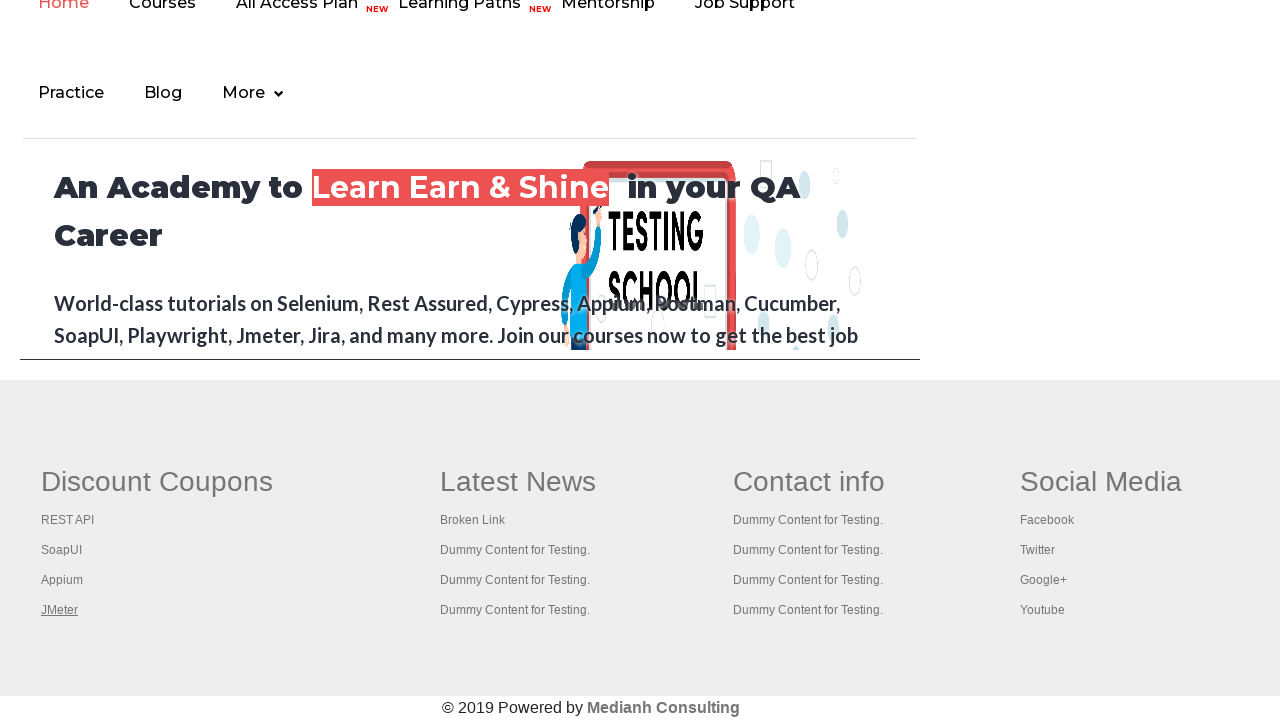

Page reached 'domcontentloaded' state
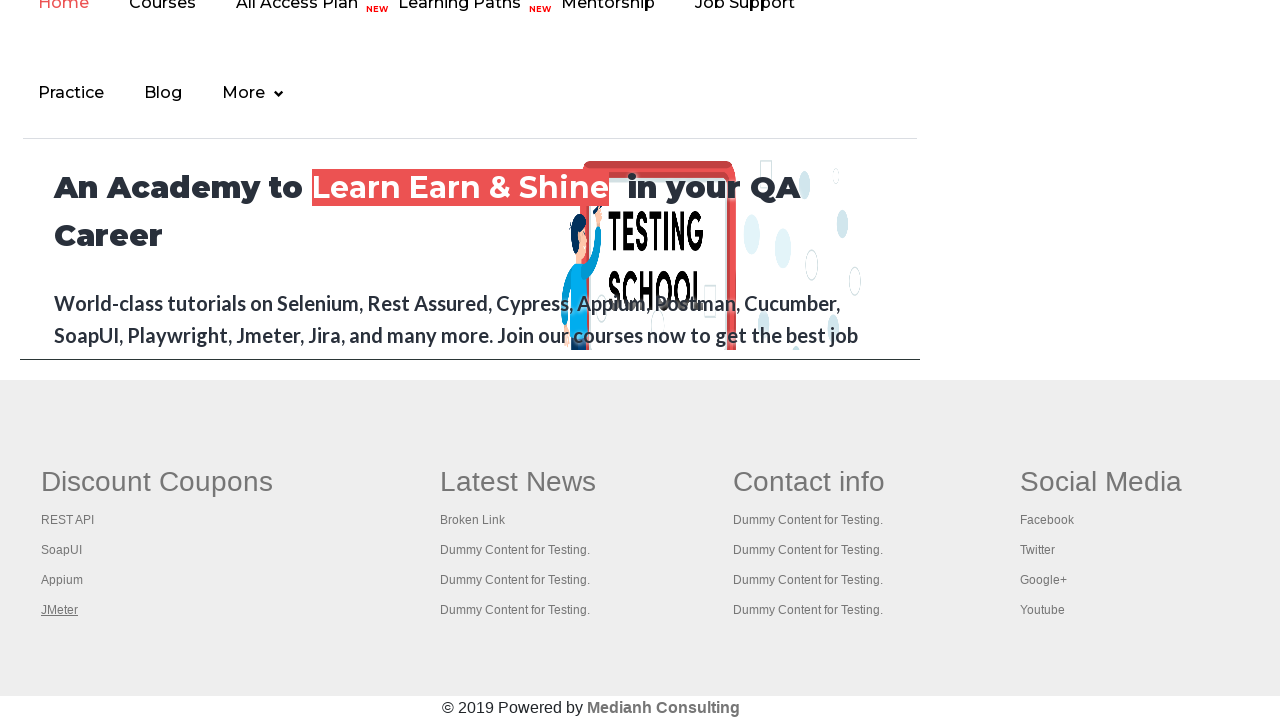

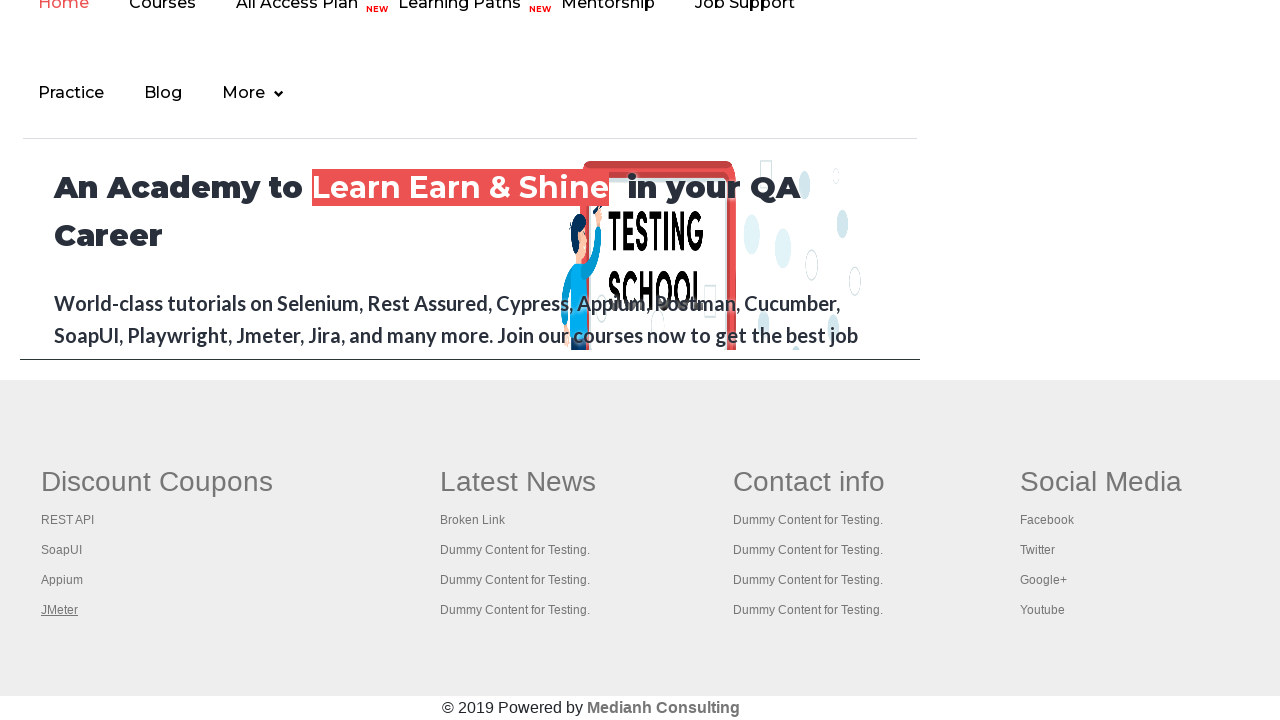